Tests a web form by entering text in an input field, submitting the form, and verifying the success message

Starting URL: https://www.selenium.dev/selenium/web/web-form.html

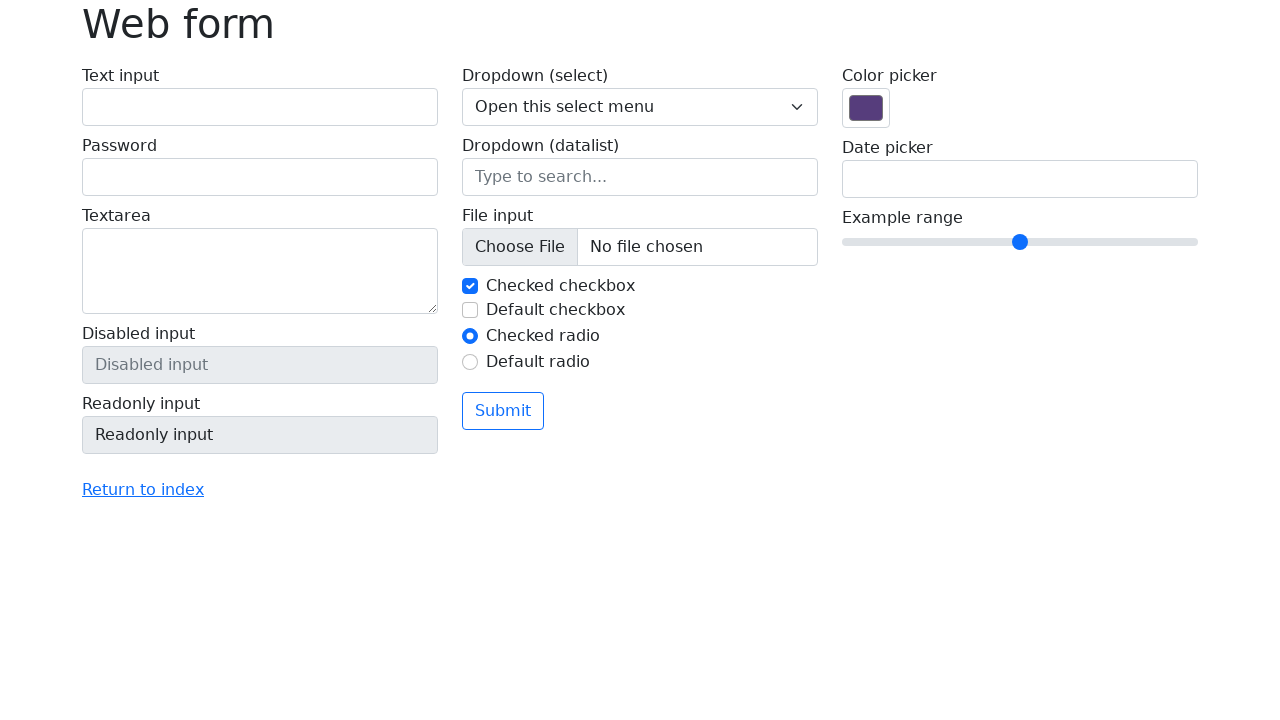

Clicked text input field at (260, 107) on input#my-text-id
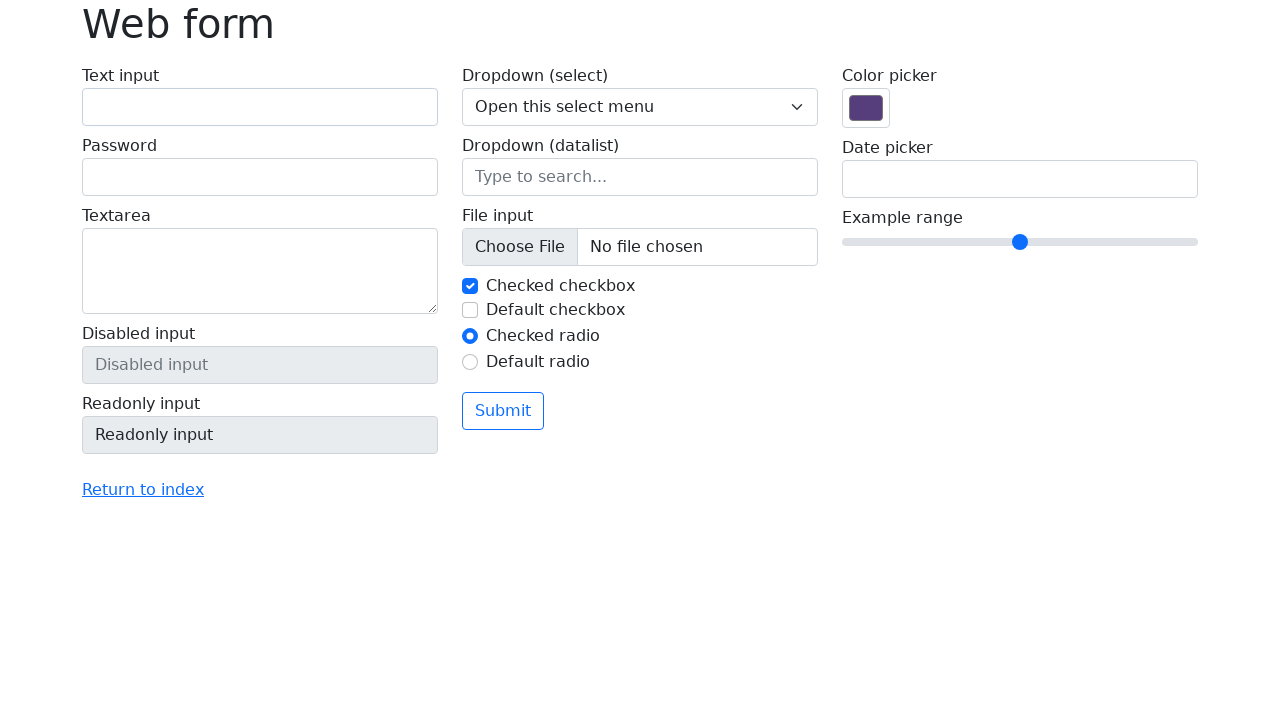

Filled text input with 'Selenium' on input#my-text-id
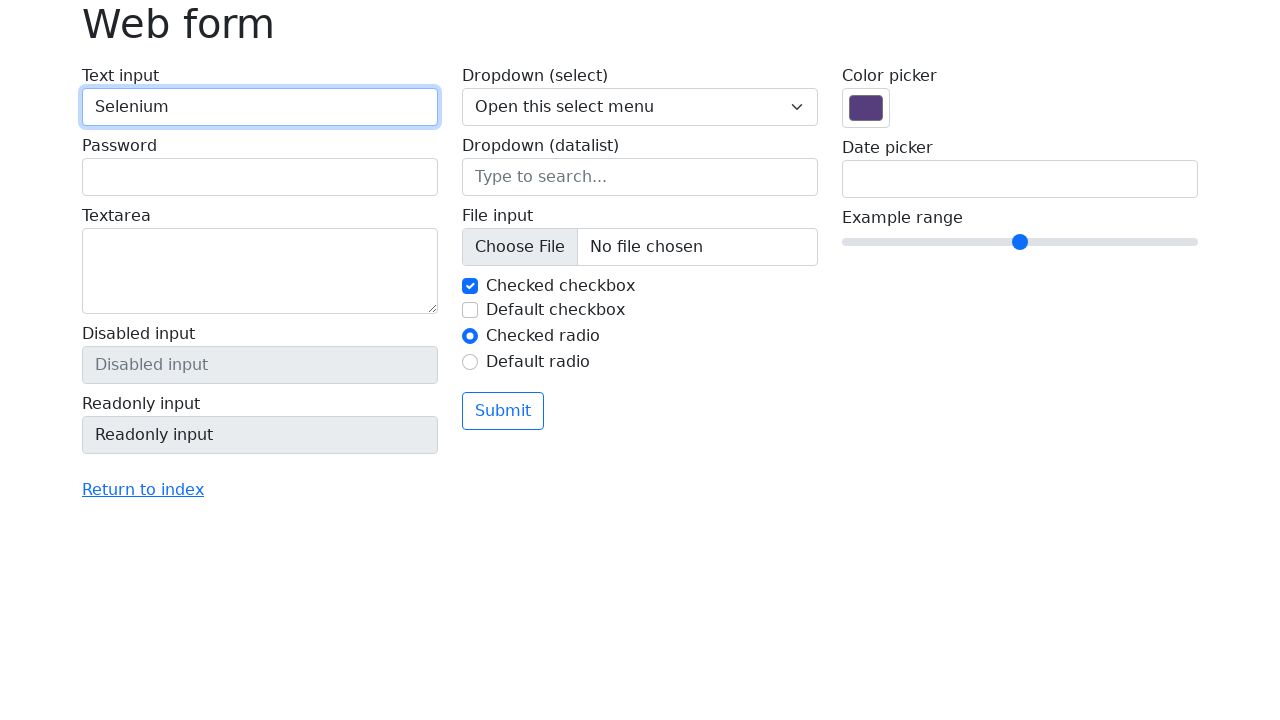

Clicked submit button at (503, 411) on button
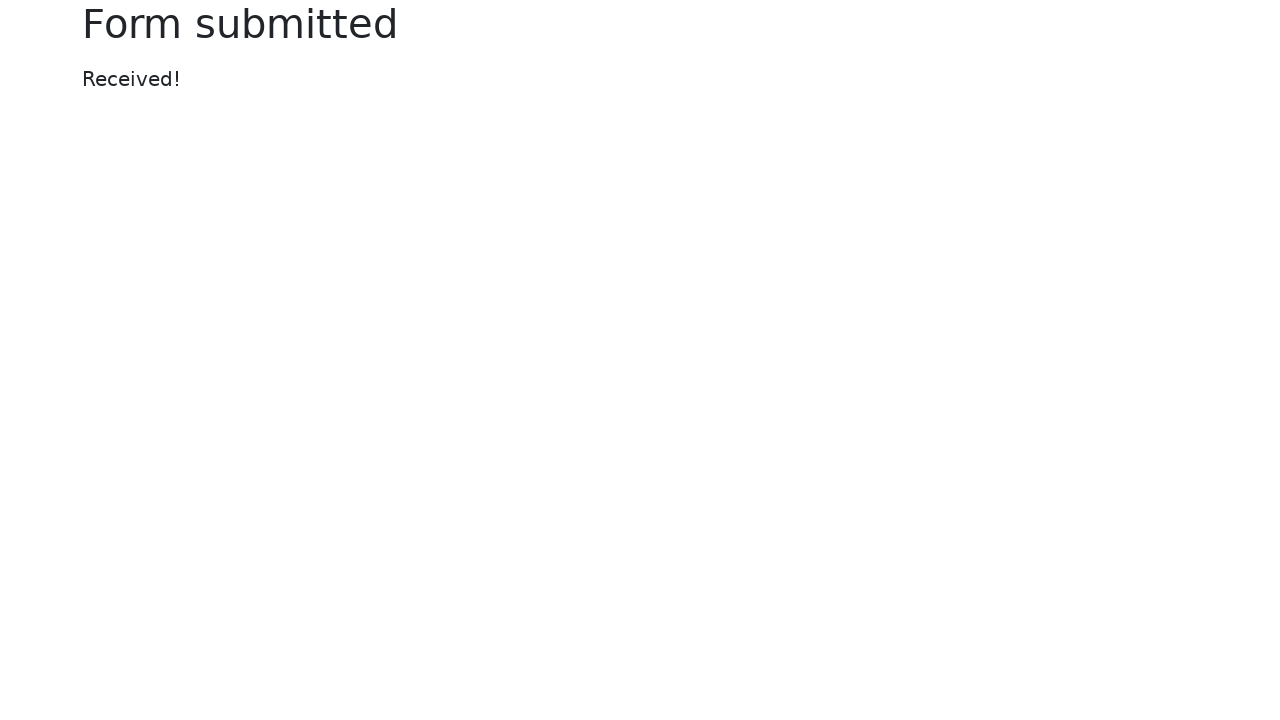

Success message element loaded
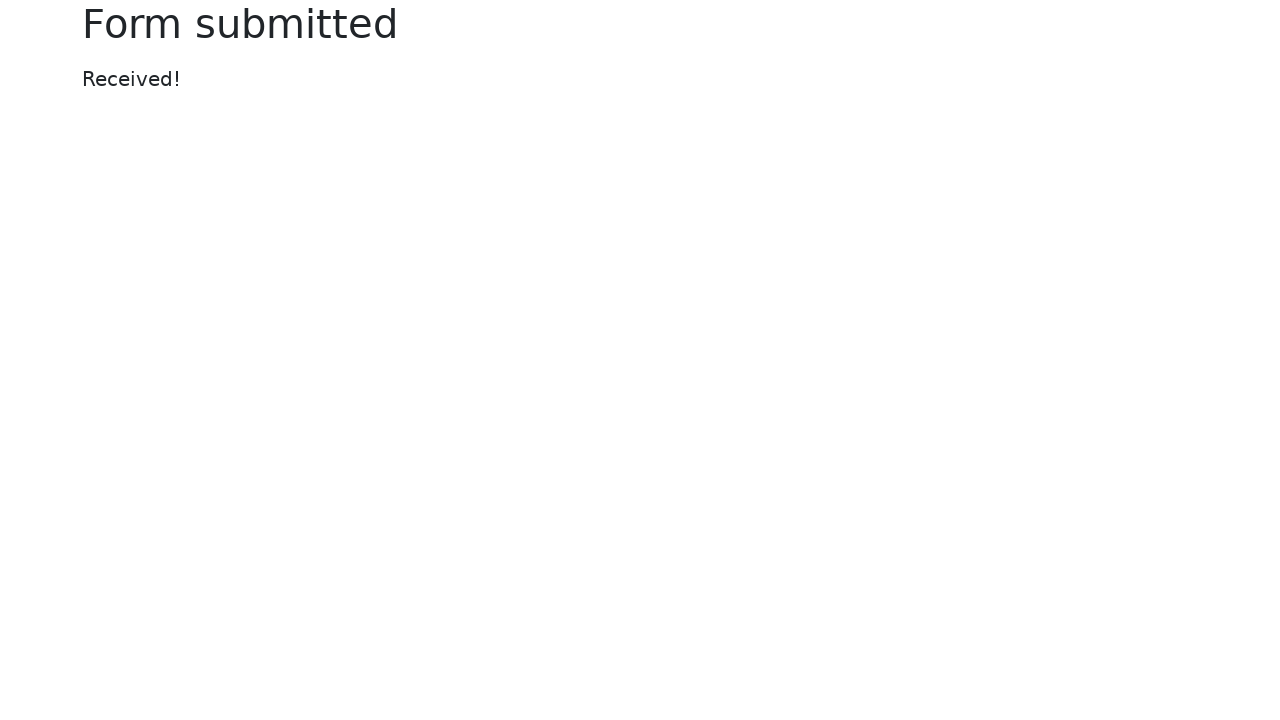

Retrieved success message text: 'Received!'
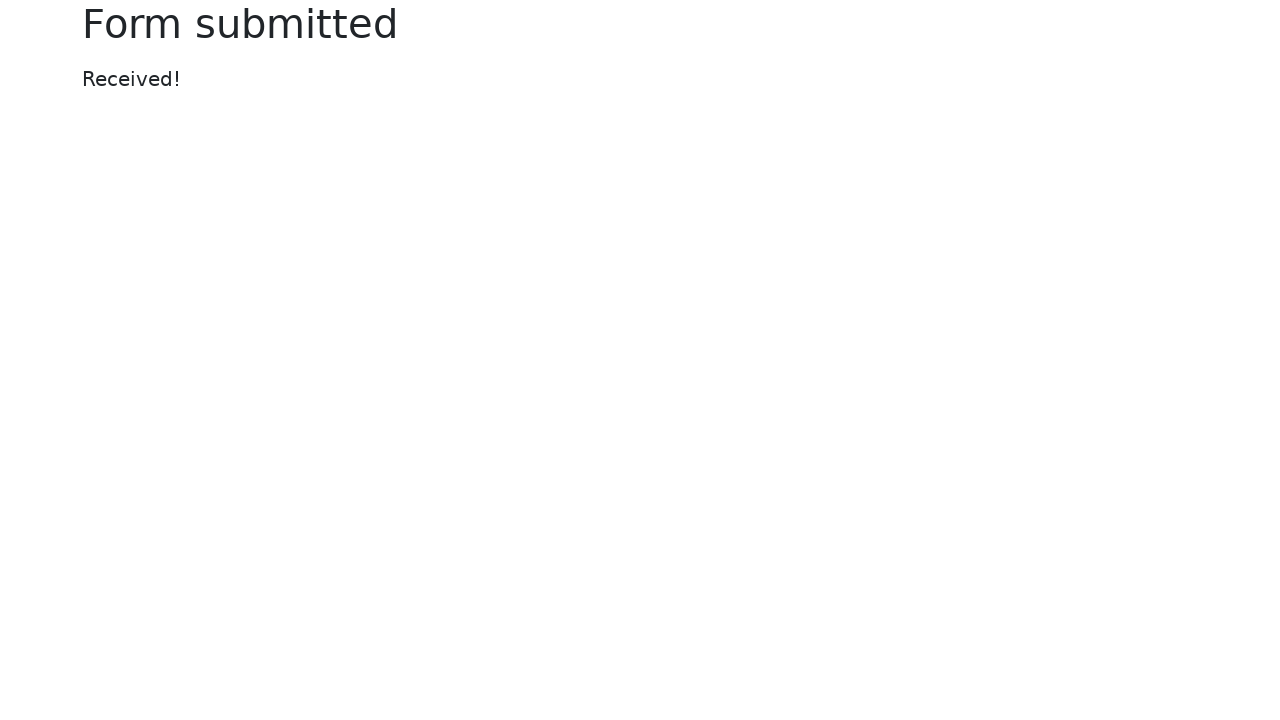

Verified success message matches 'Received!'
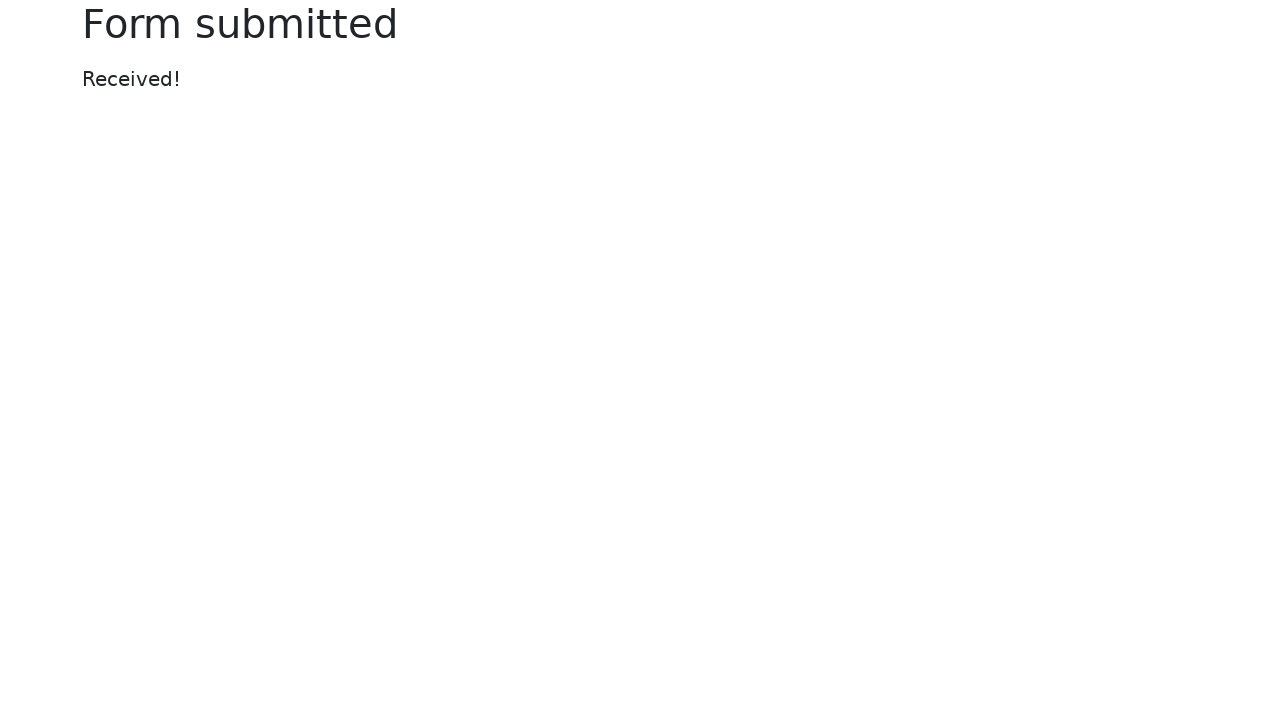

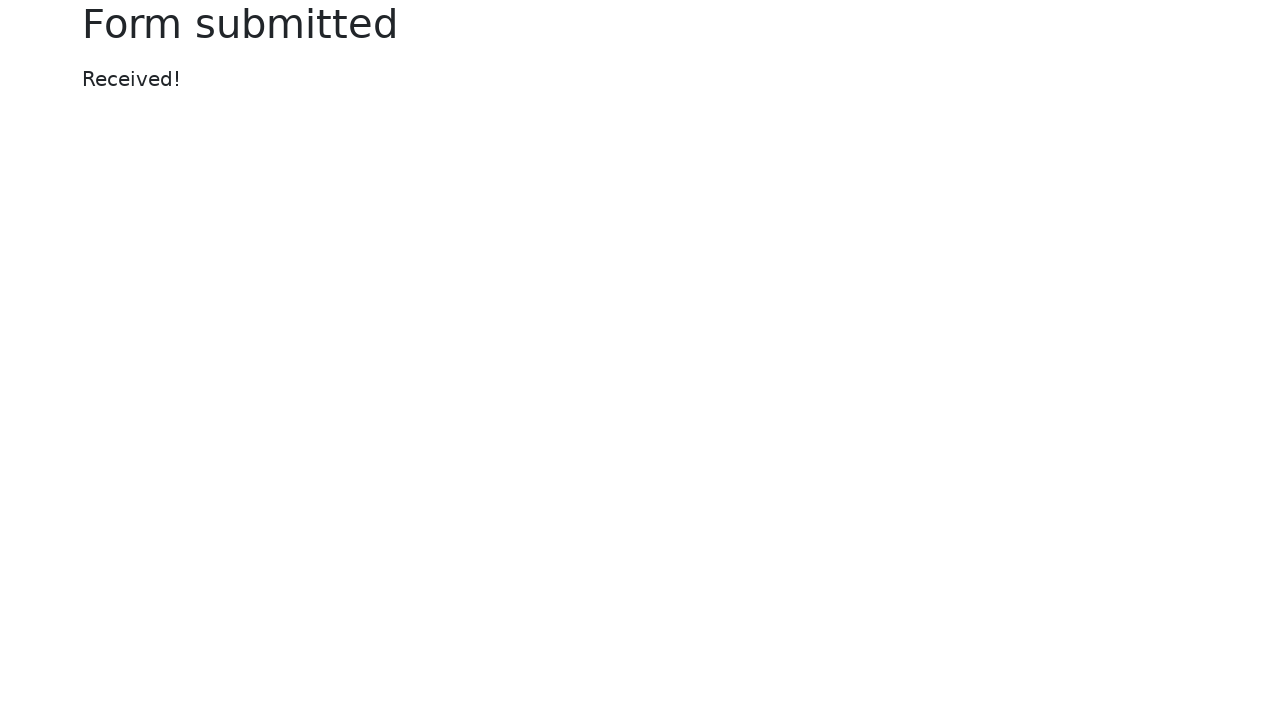